Tests handling of new browser windows by clicking to open a new window and switching to it

Starting URL: http://demo.automationtesting.in/Windows.html

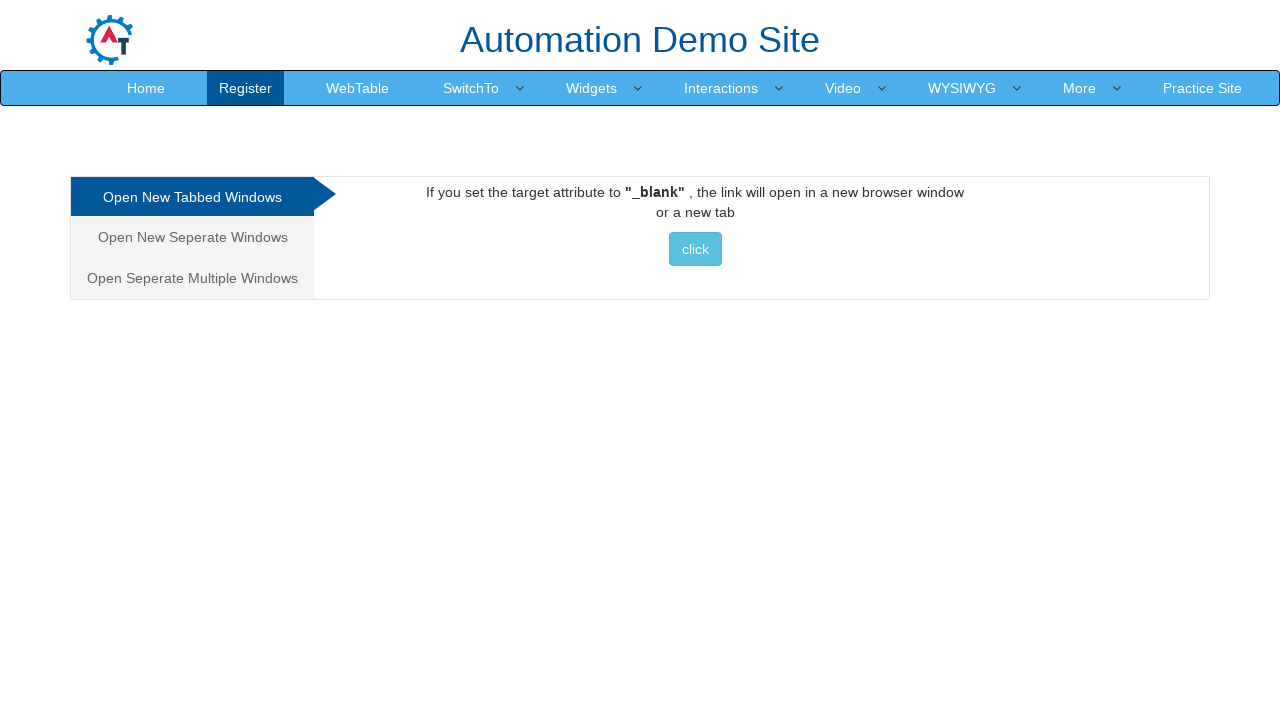

Clicked on 'Open New Seperate Windows' tab at (192, 237) on a:has-text('Open New Seperate Windows')
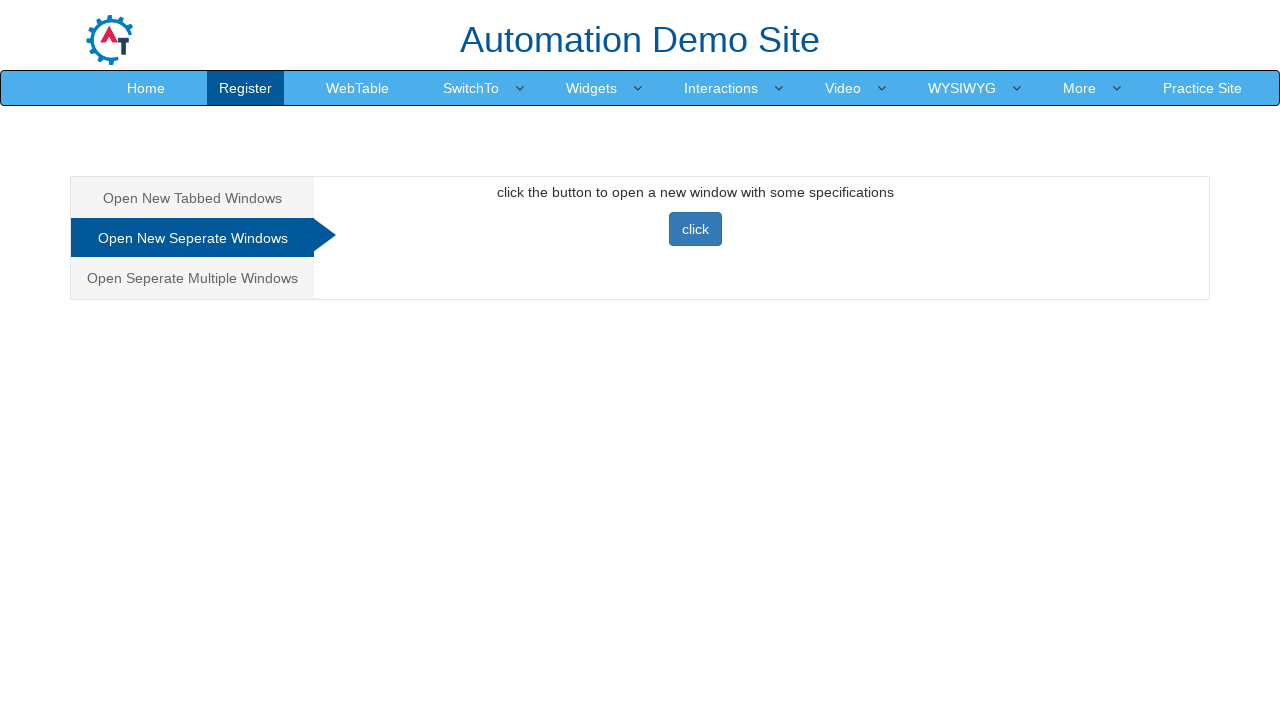

Clicked button to open new window at (695, 229) on button[onclick='newwindow()']
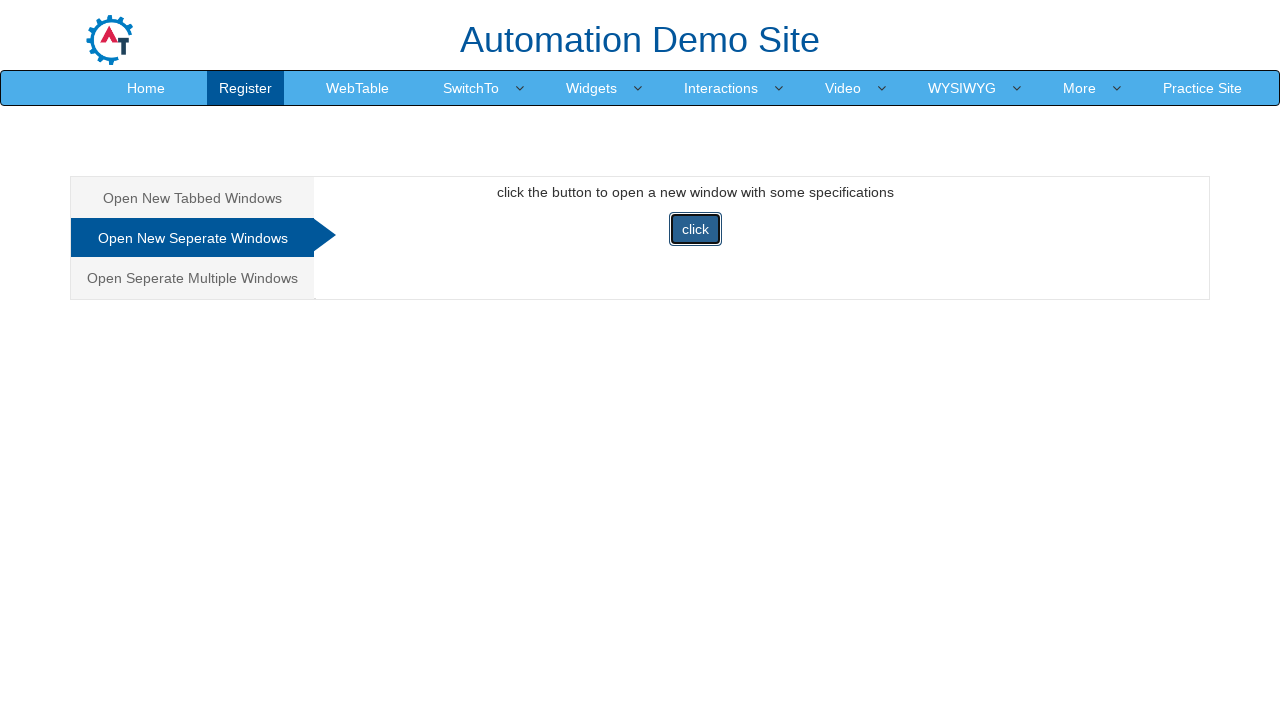

New window opened and captured
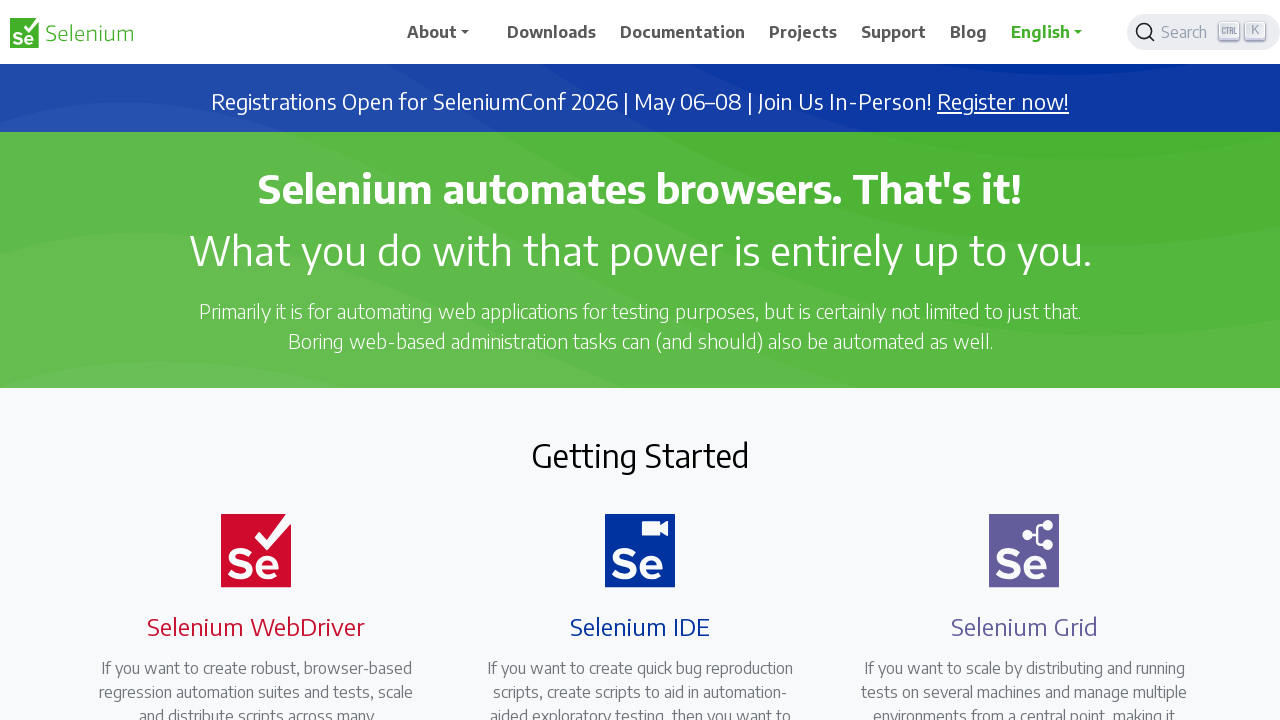

New page loaded successfully
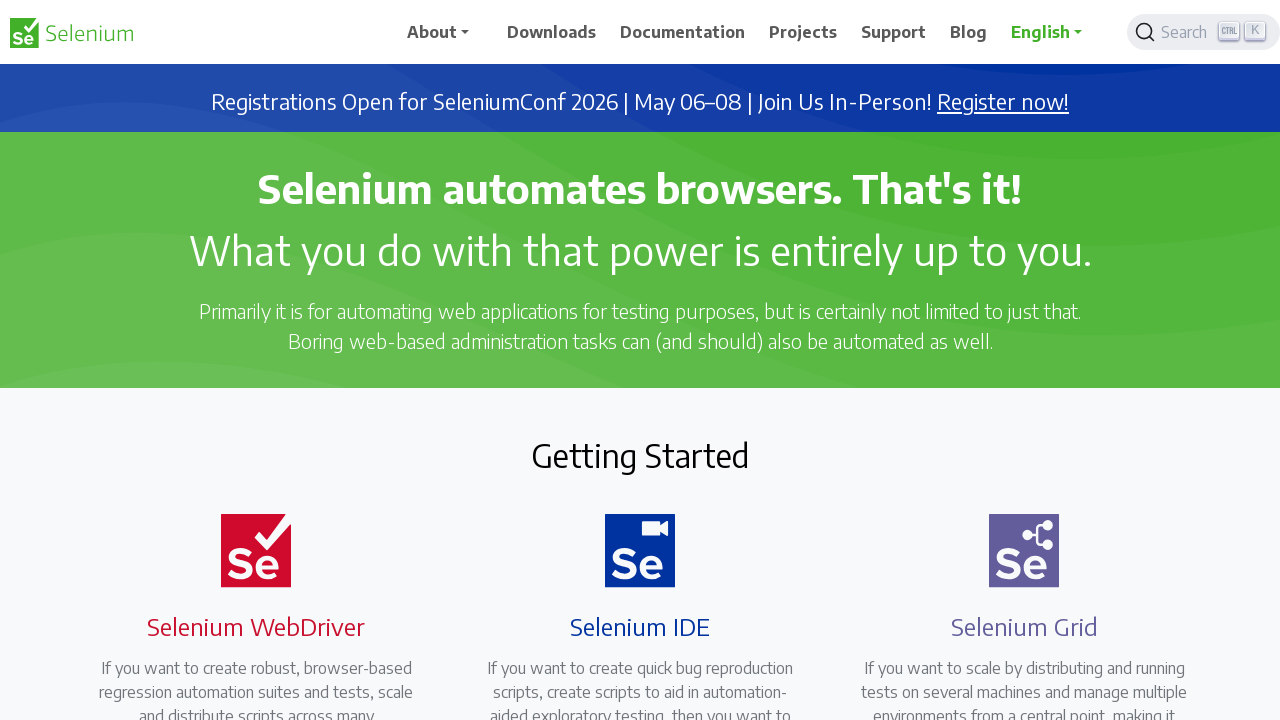

Verified new page contains SeleniumHQ content
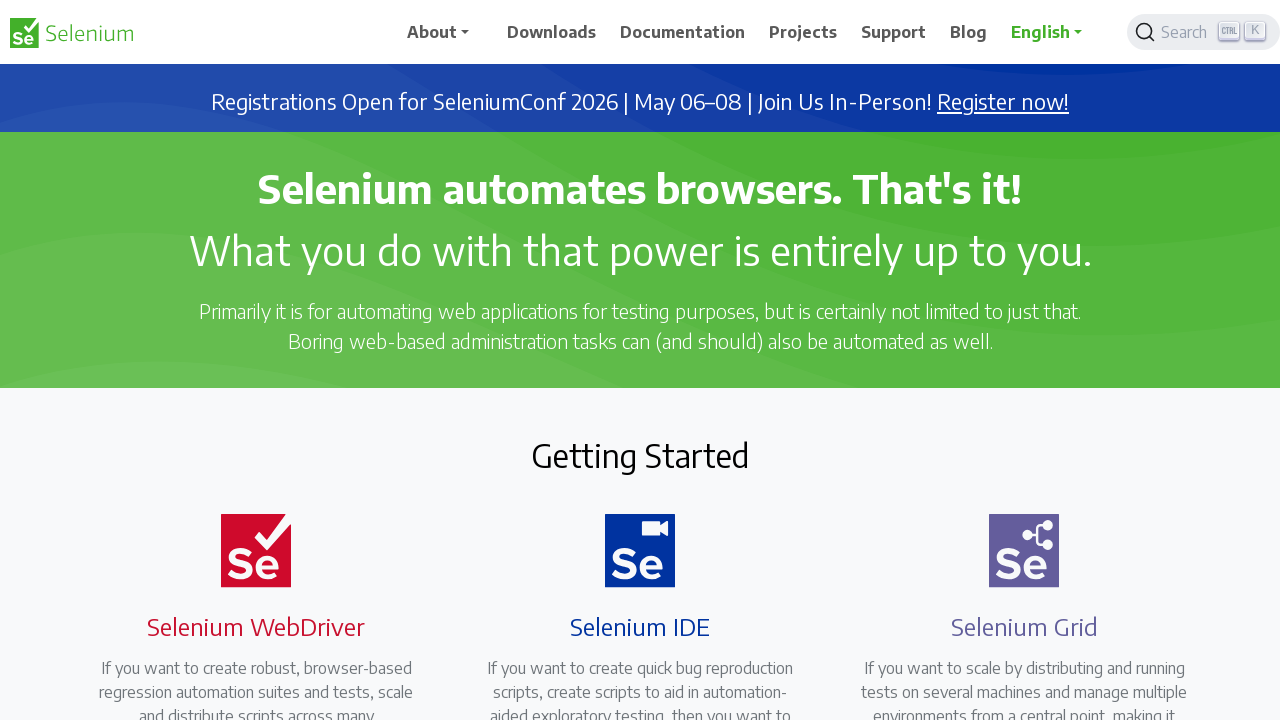

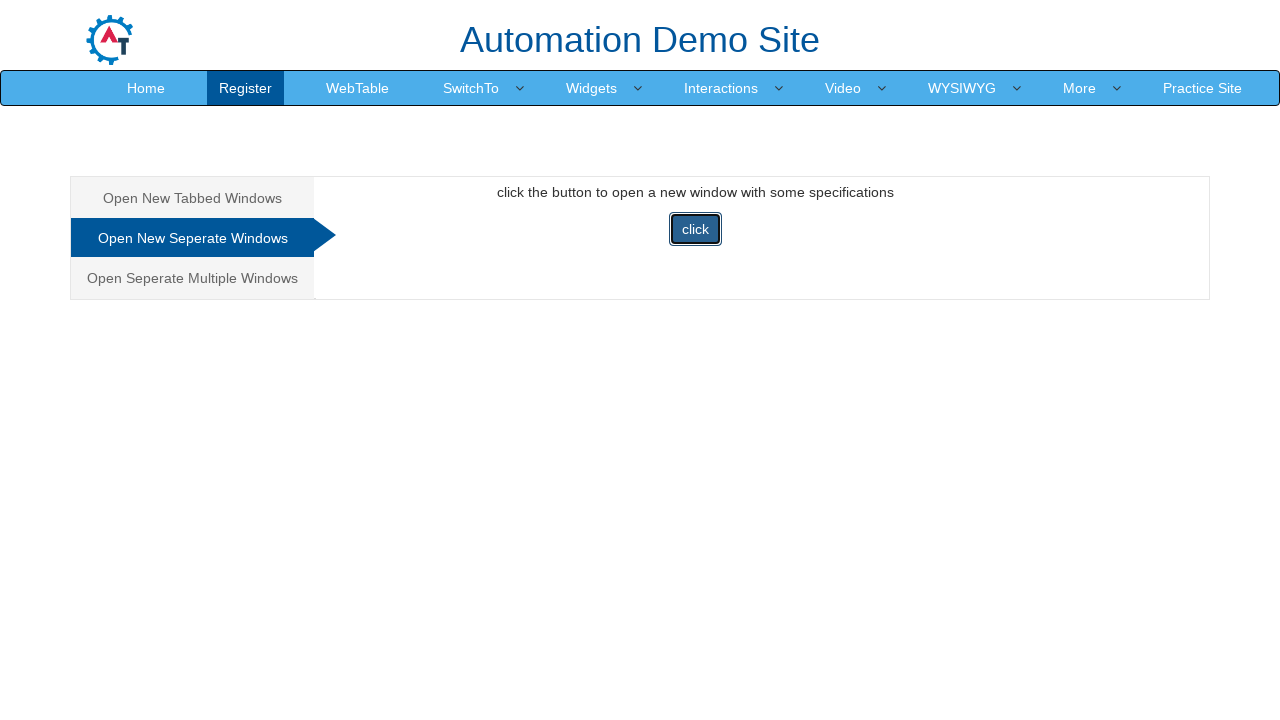